Tests dynamic loading functionality by clicking a Start button, waiting for a loading indicator to disappear, and verifying that "Hello World!" text is displayed.

Starting URL: https://automationfc.github.io/dynamic-loading/

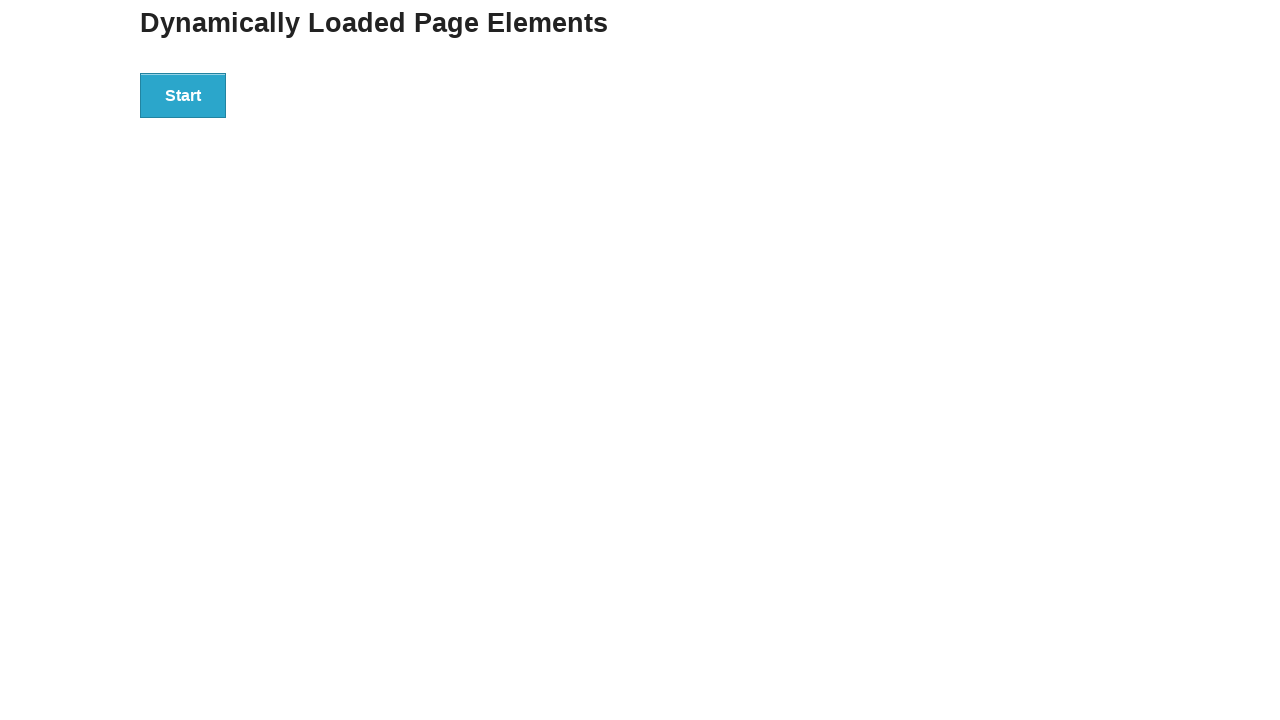

Clicked the Start button at (183, 95) on xpath=//*[text()='Start']
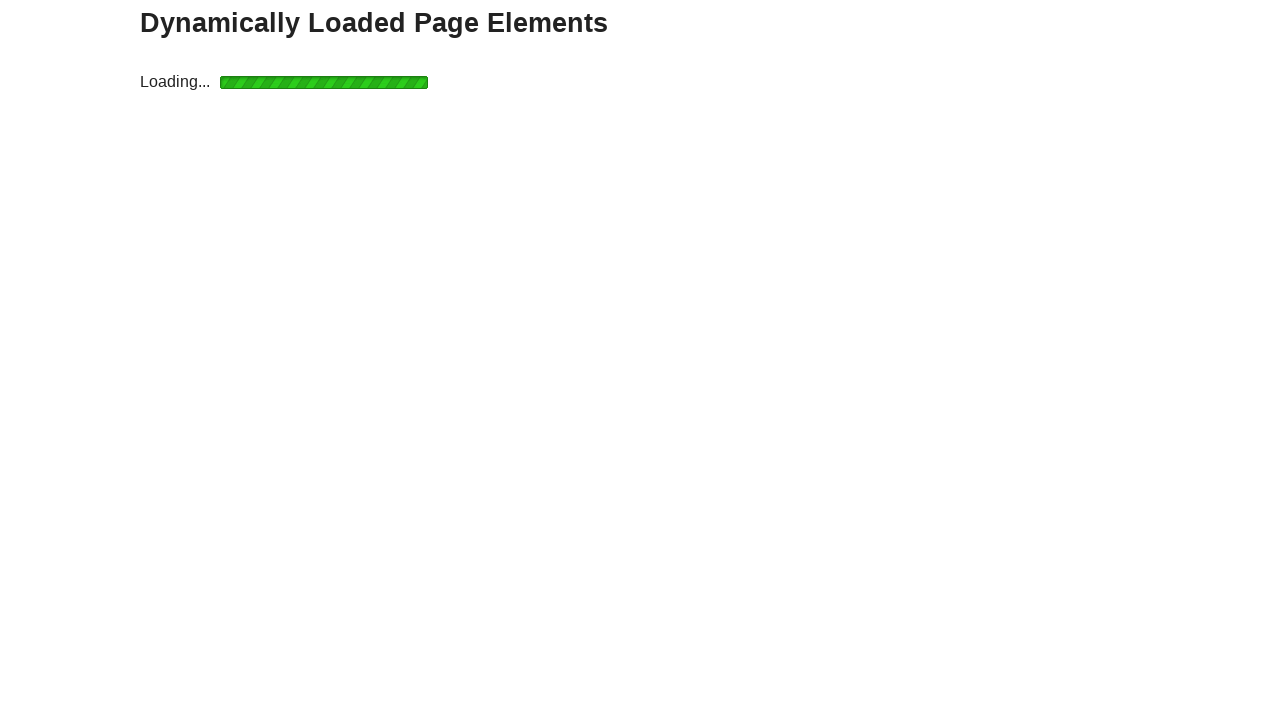

Loading indicator disappeared
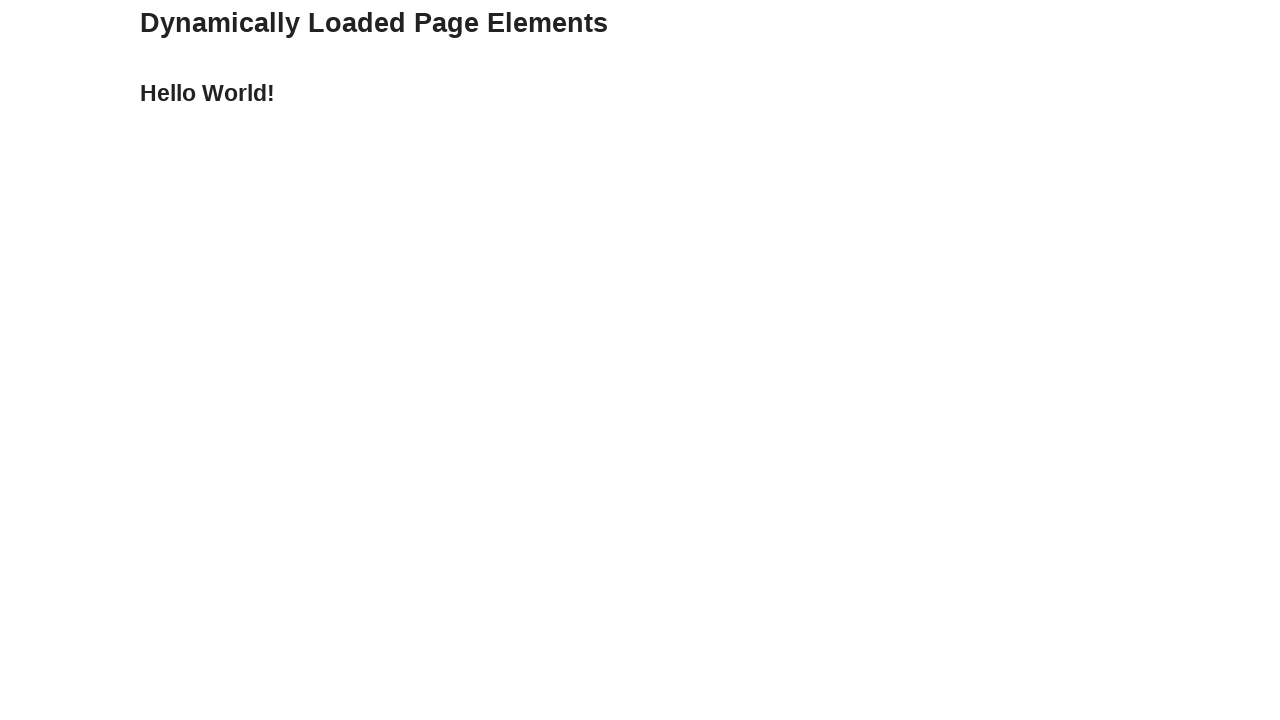

Hello World! text became visible
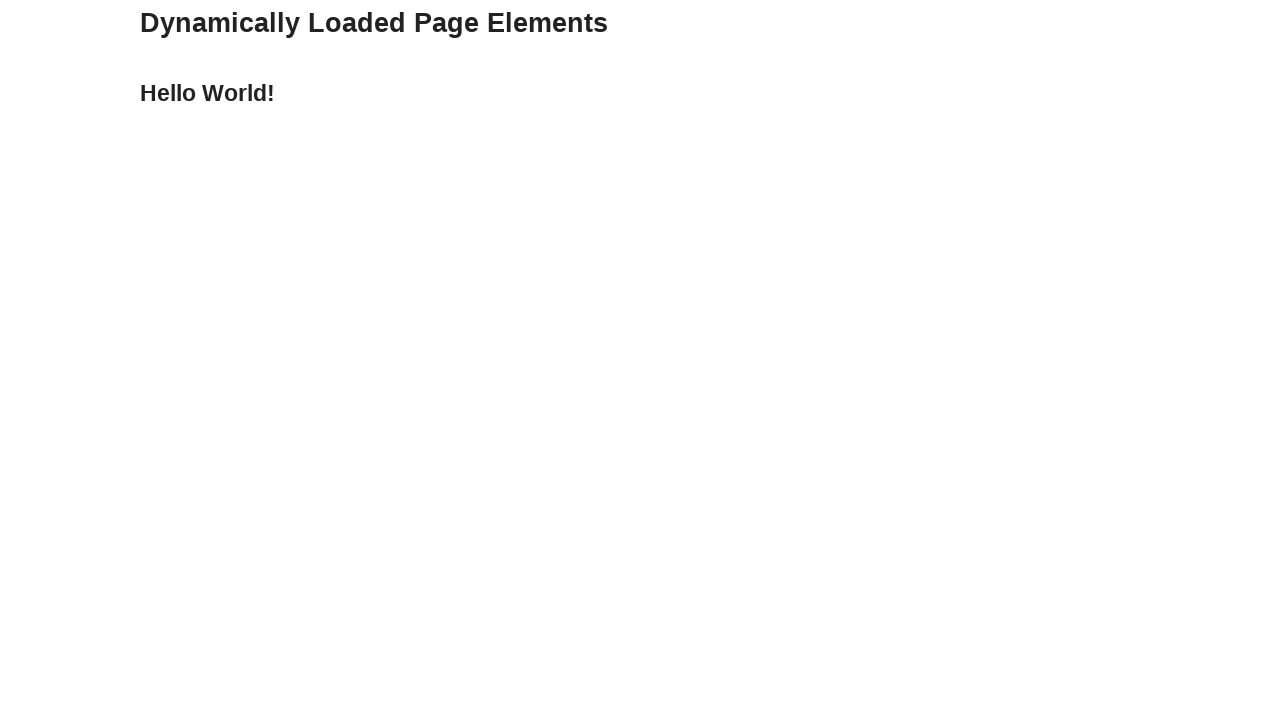

Assertion passed: Hello World! text is visible
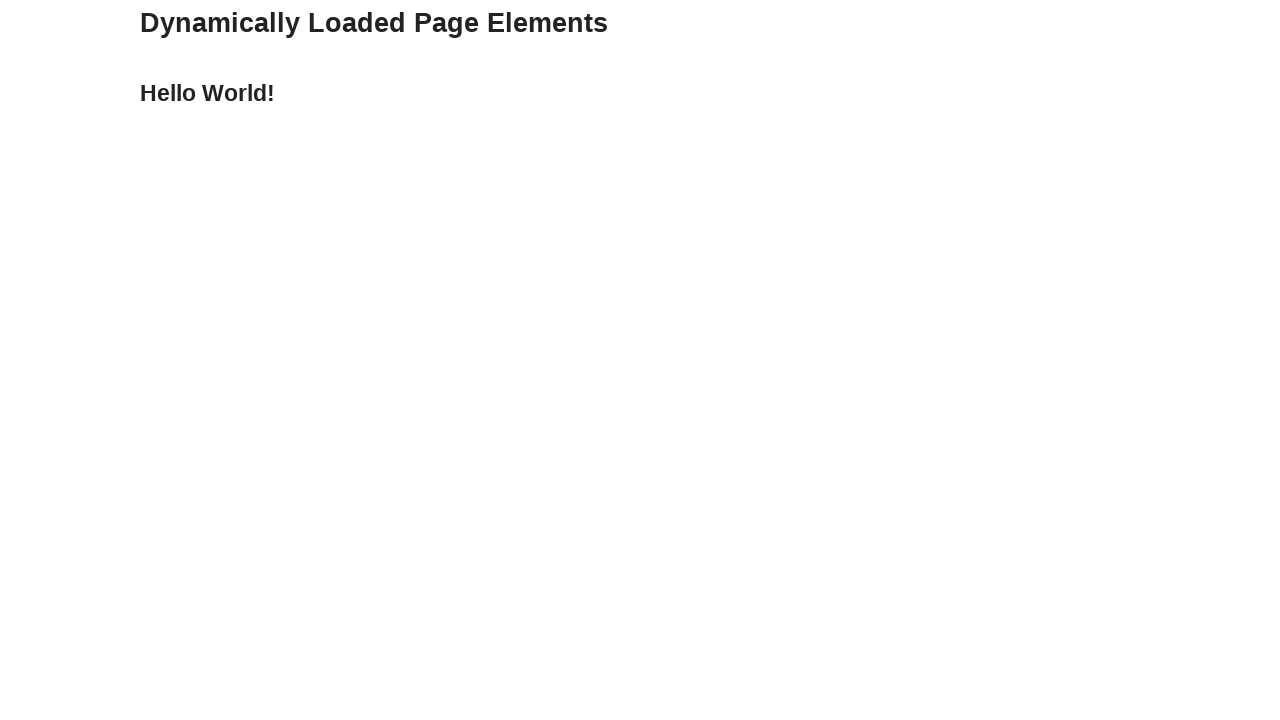

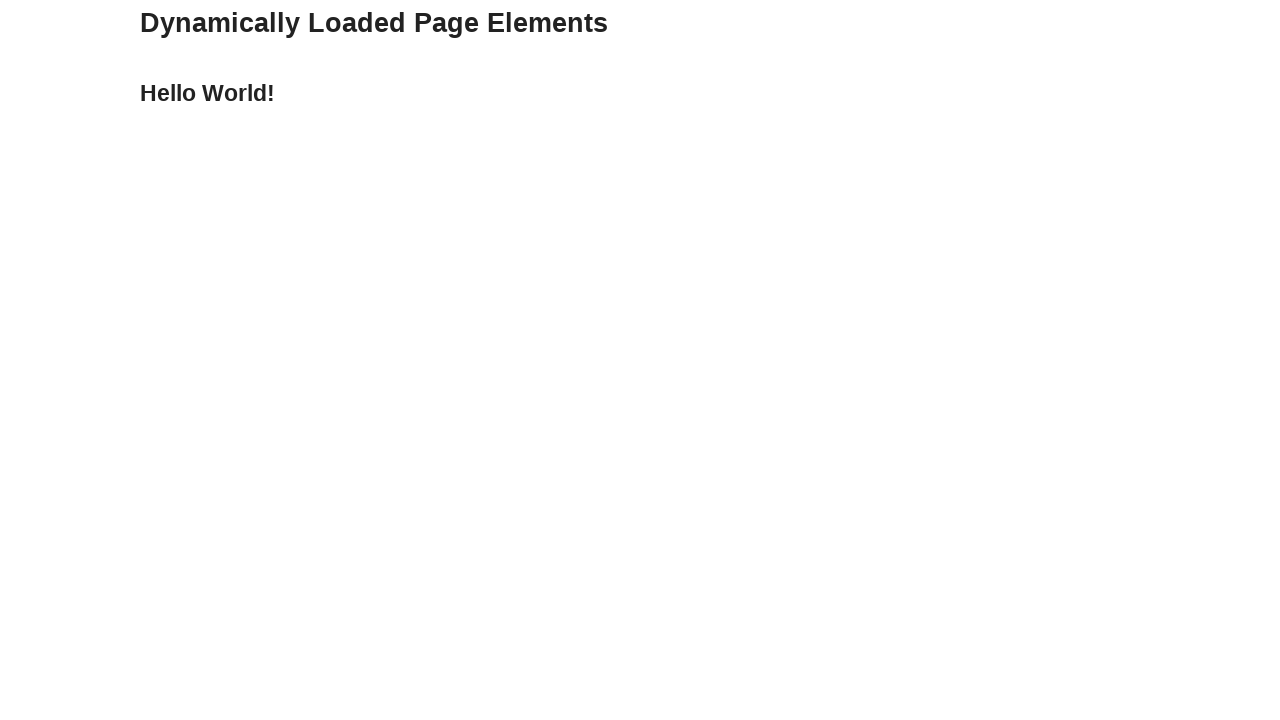